Tests that the OpenWeatherMap homepage URL loads correctly

Starting URL: https://openweathermap.org/

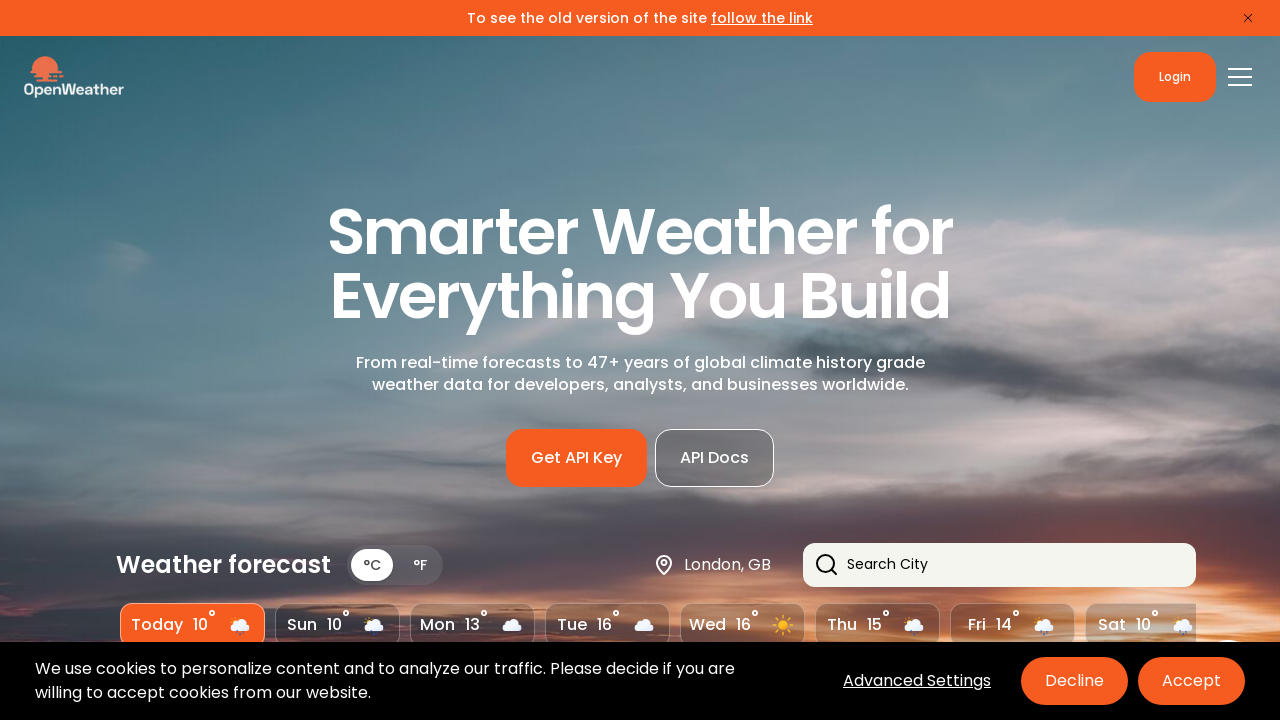

Navigated to OpenWeatherMap homepage at https://openweathermap.org/
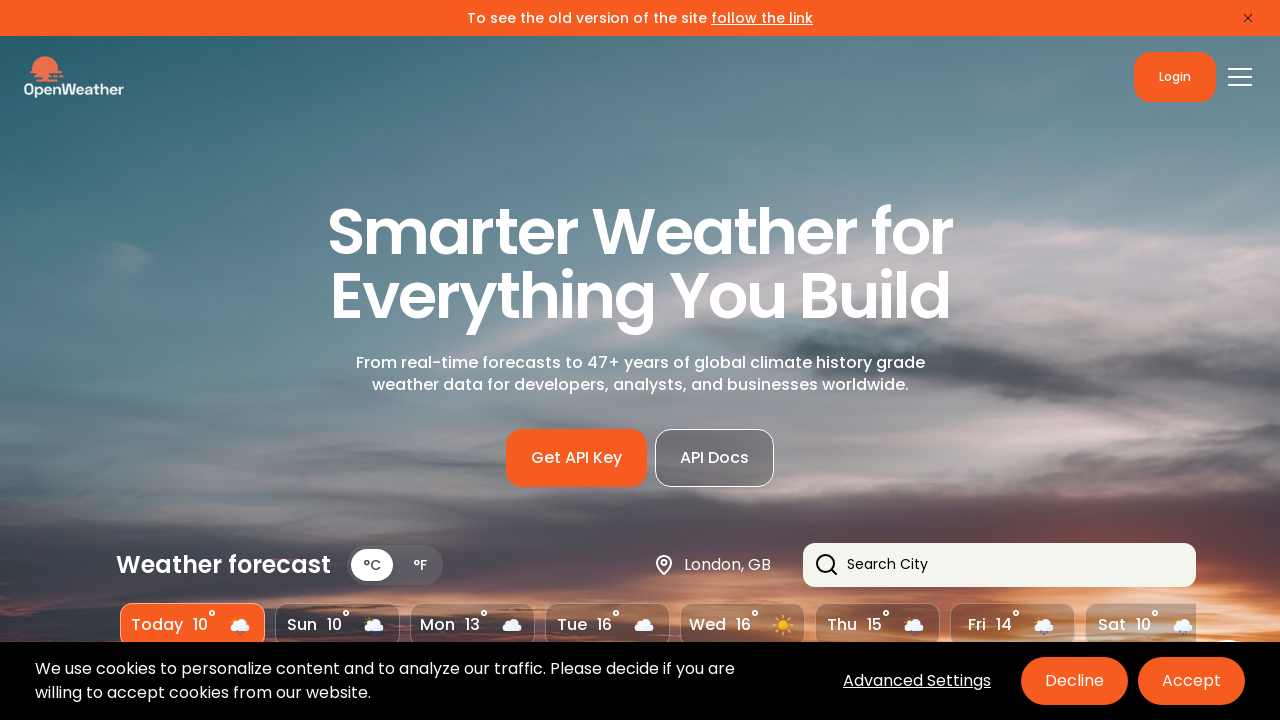

Verified that page URL contains 'openweathermap'
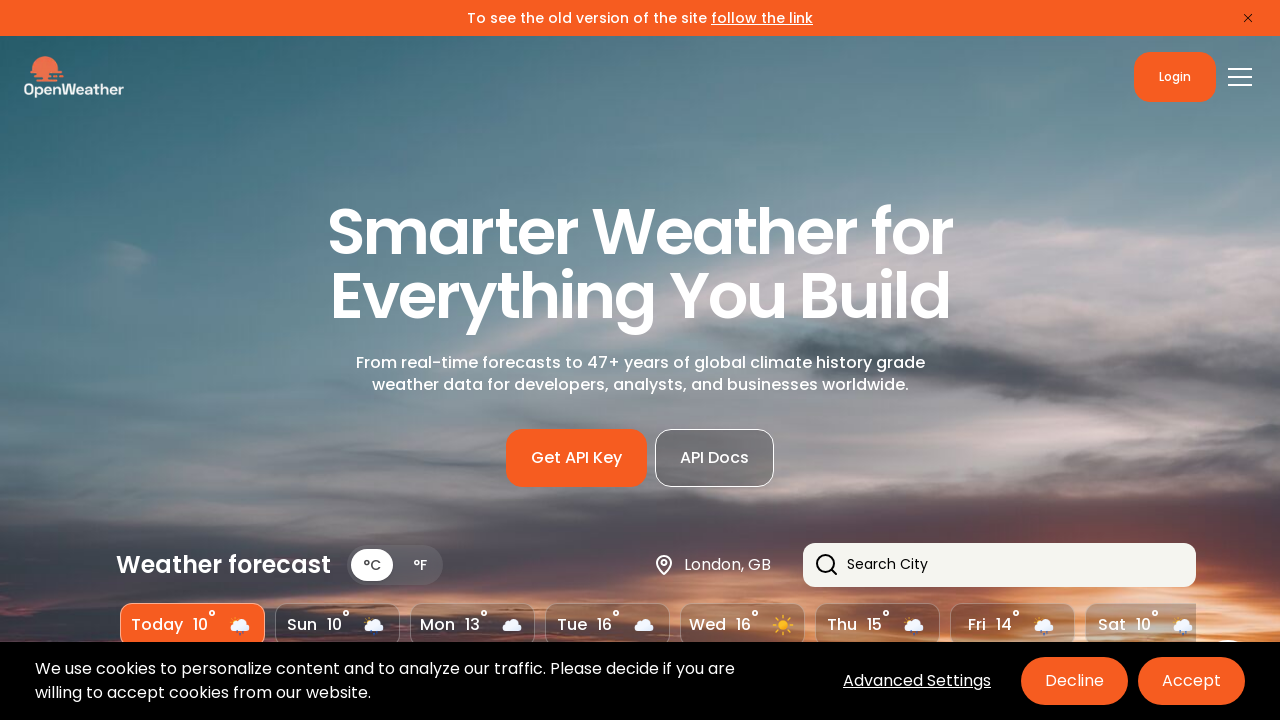

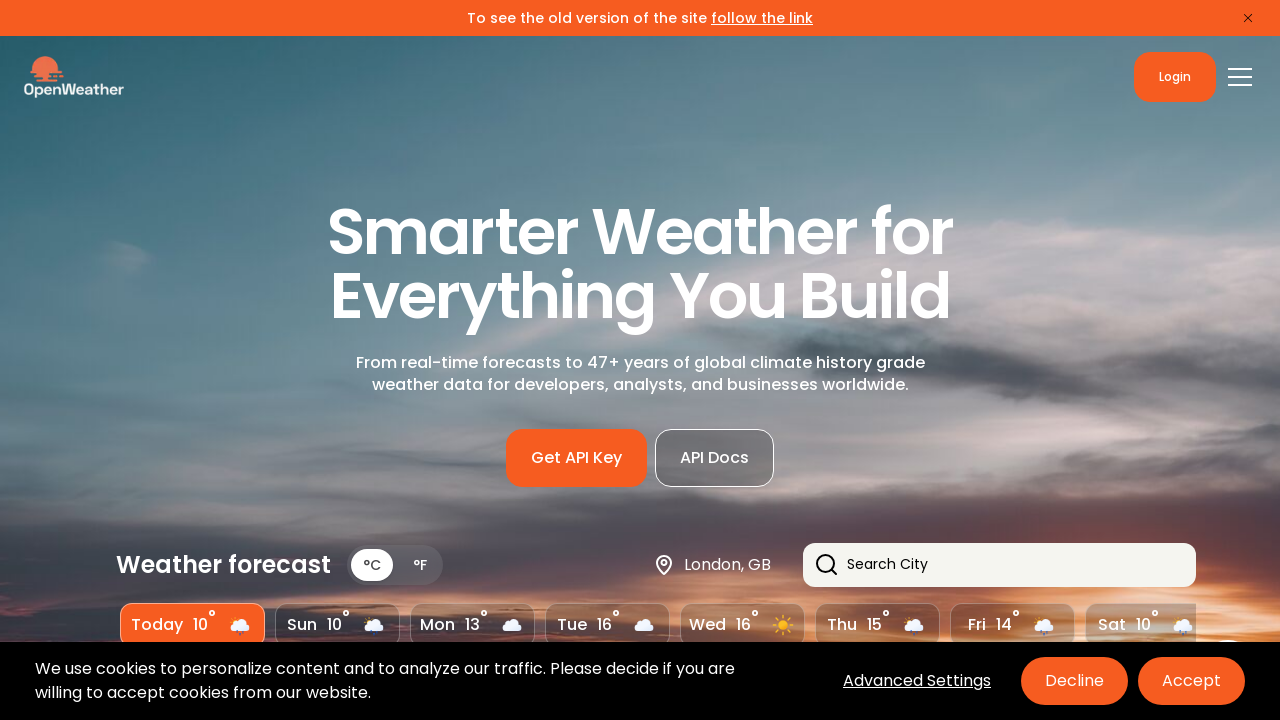